Tests filling the login form fields with email and password

Starting URL: http://speak-ukrainian.eastus2.cloudapp.azure.com/dev/

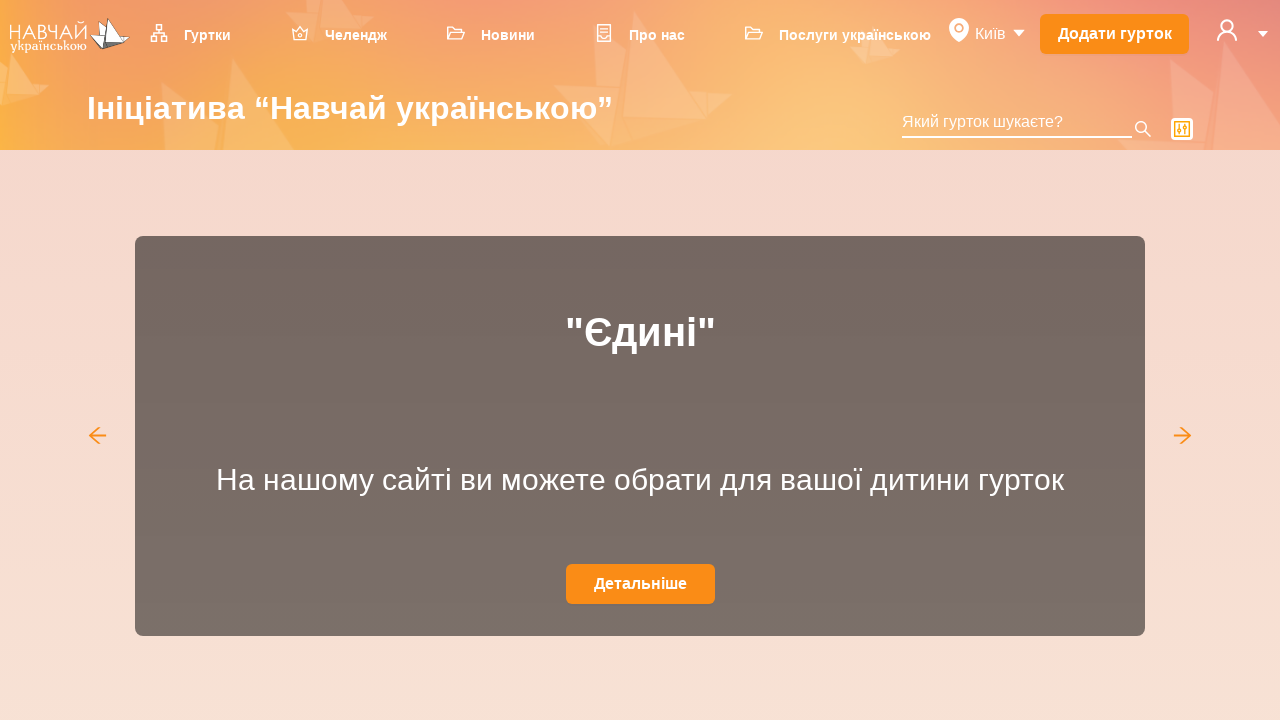

Navigated to login page
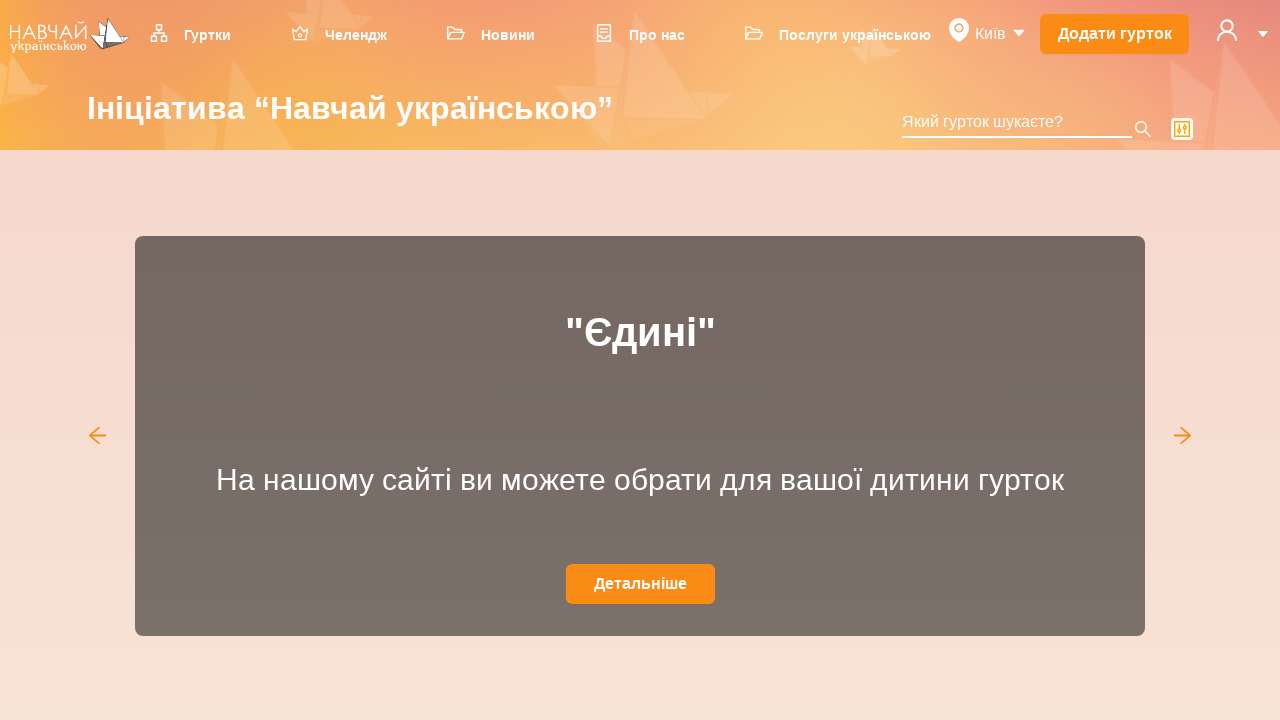

Clicked on user icon at (1227, 30) on svg[data-icon='user']
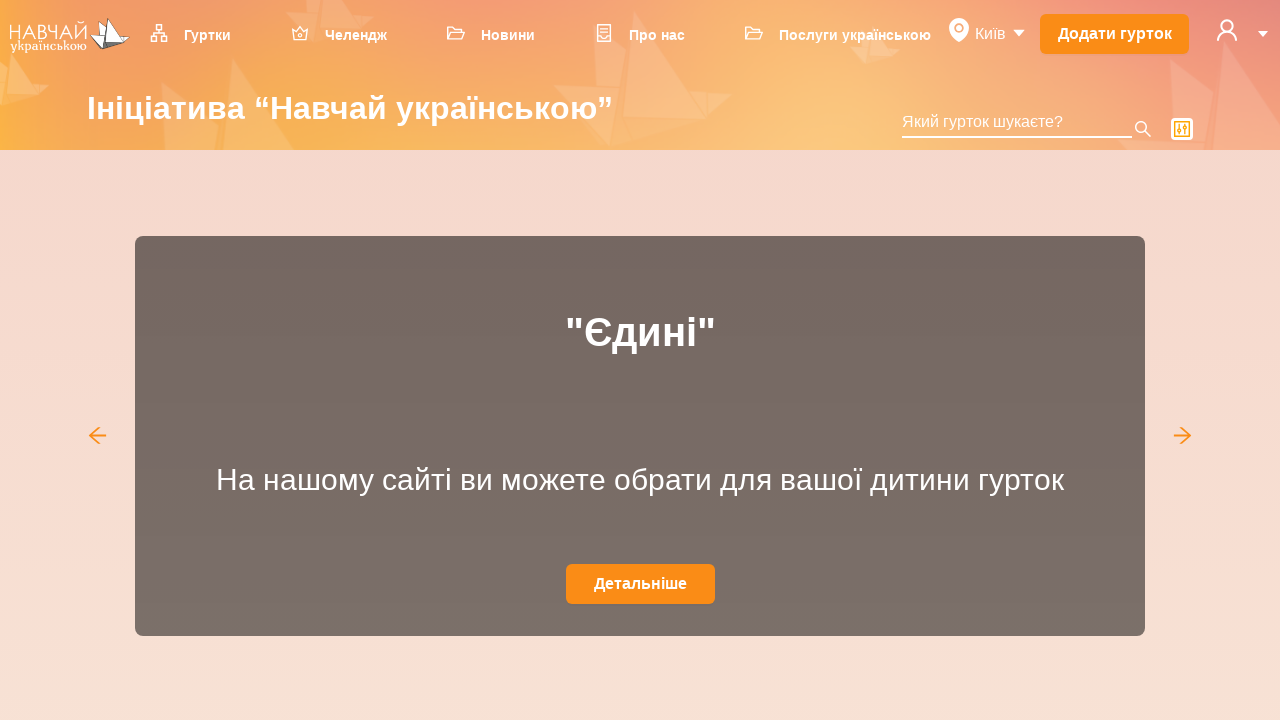

Dropdown menu appeared
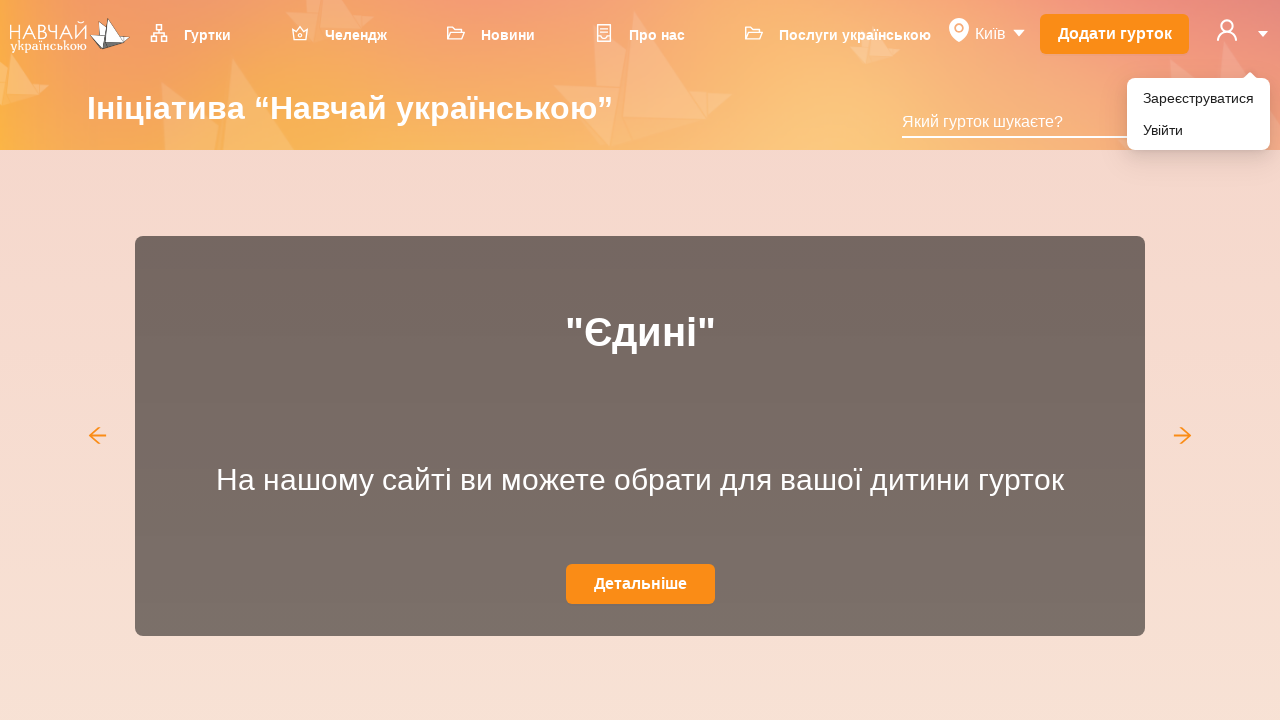

Clicked on 'Увійти' (Login) menu item at (1198, 130) on li[role='menuitem'] div:has-text('Увійти')
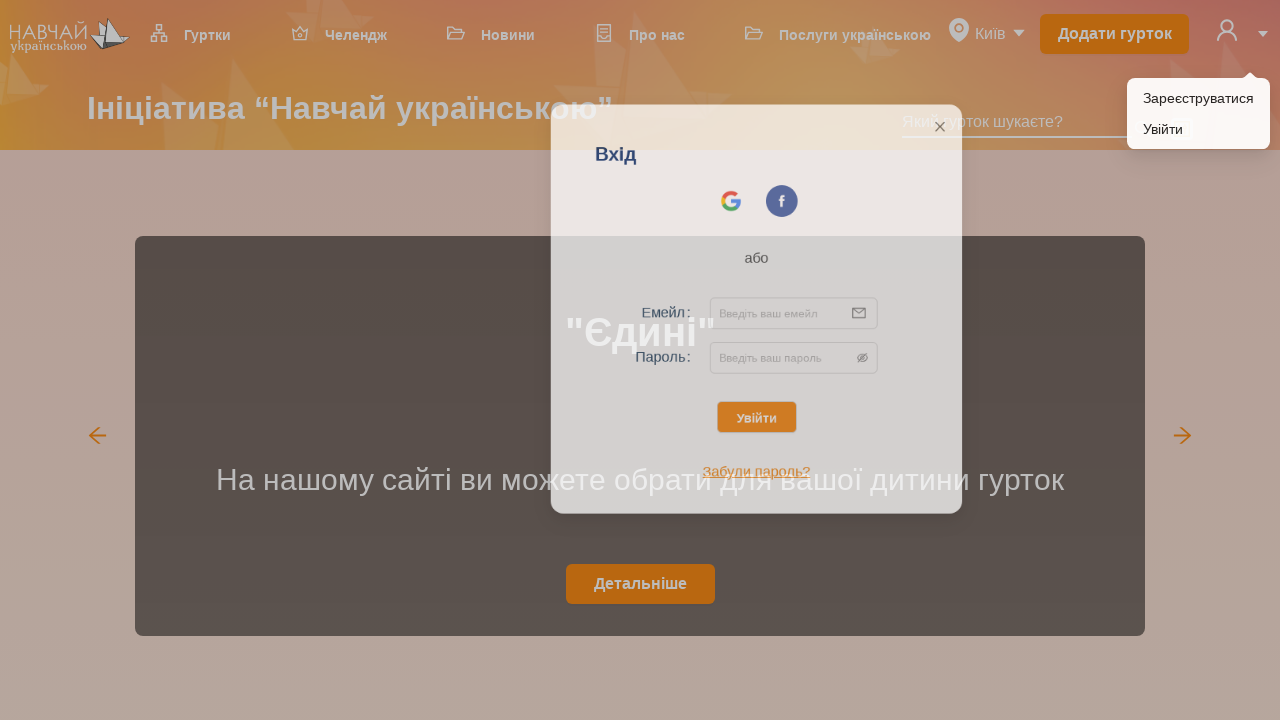

Filled email field with 'user456@example.com' on #basic_email
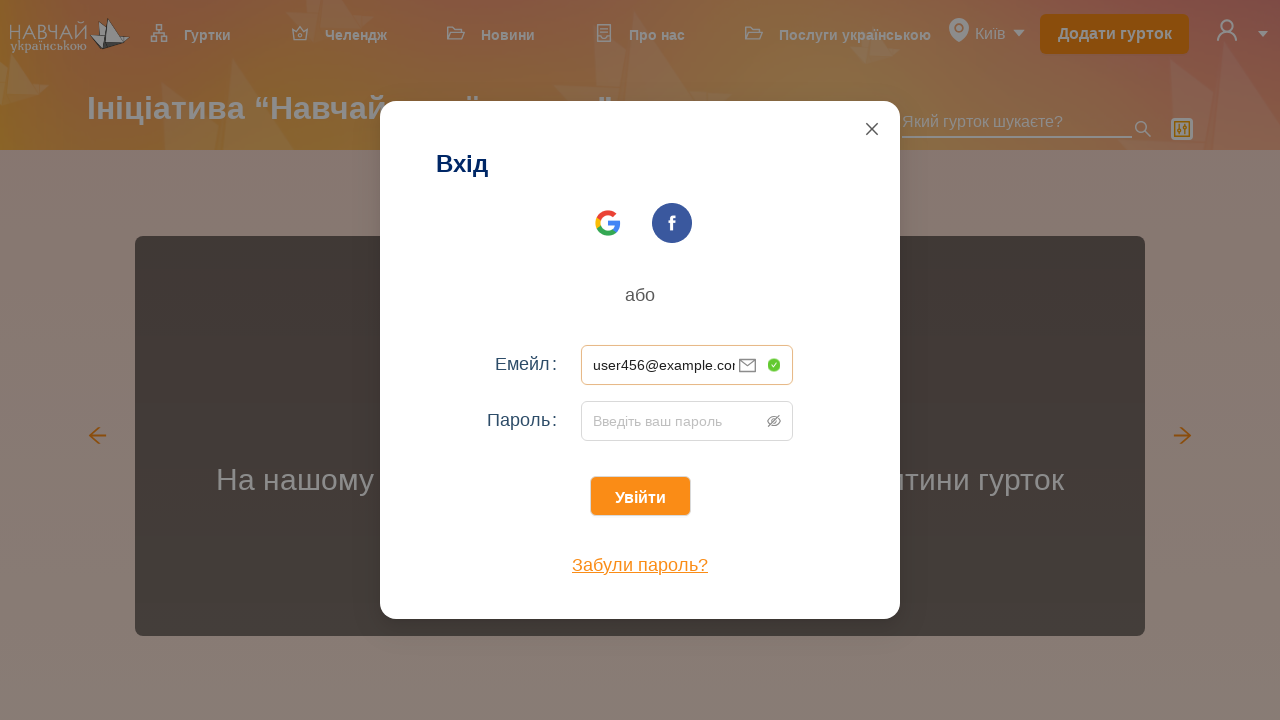

Filled password field with 'SecurePass789!' on #basic_password
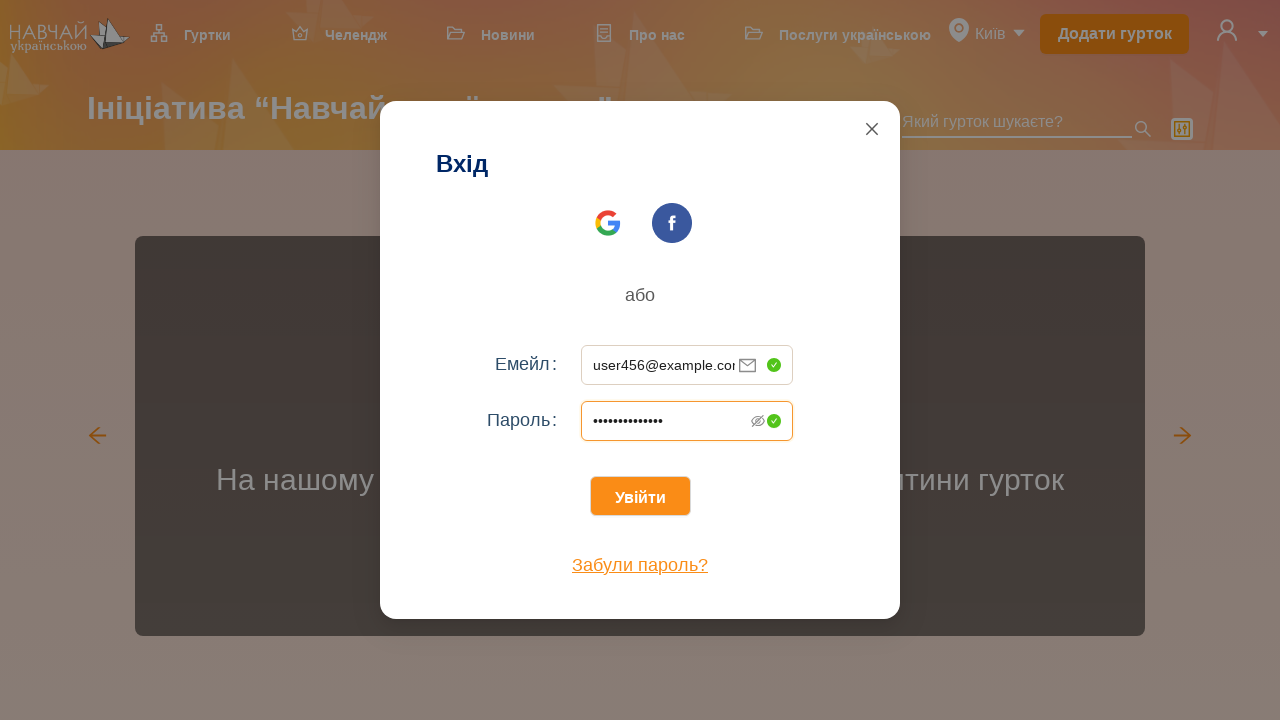

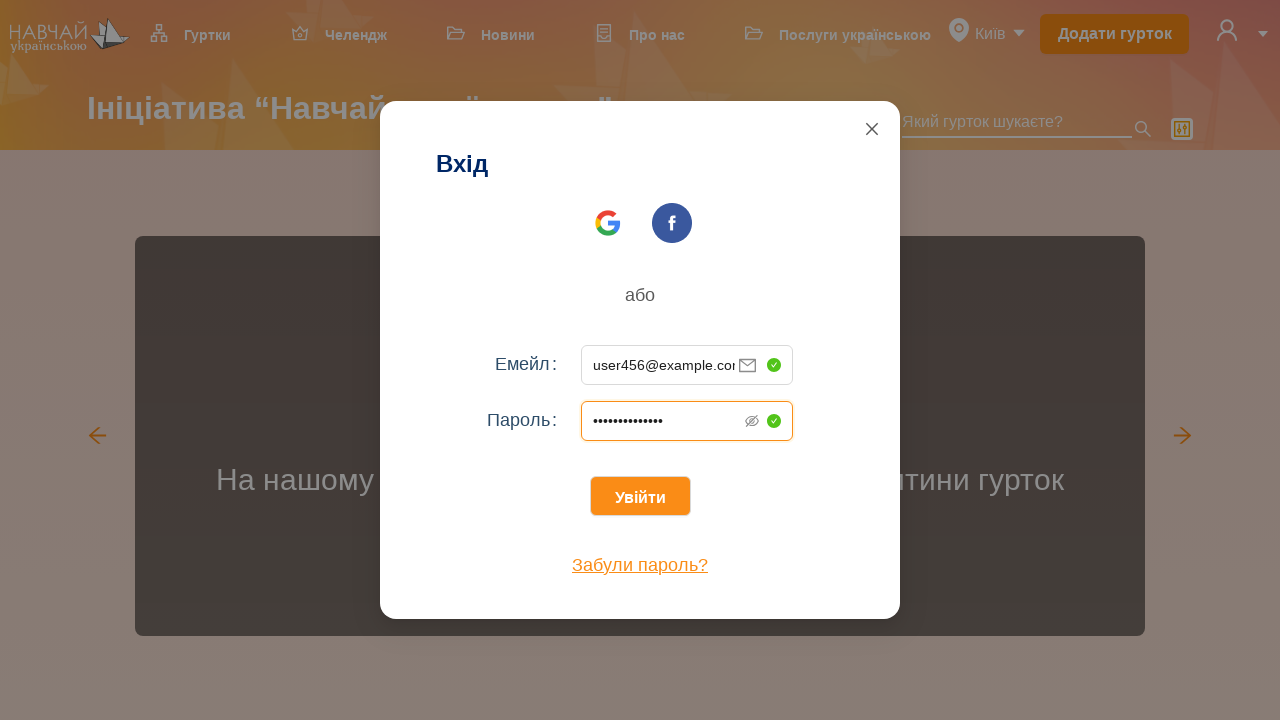